Tests JavaScript prompt popup handling by clicking a button to trigger a prompt, entering text into it, and accepting the dialog.

Starting URL: https://the-internet.herokuapp.com/javascript_alerts

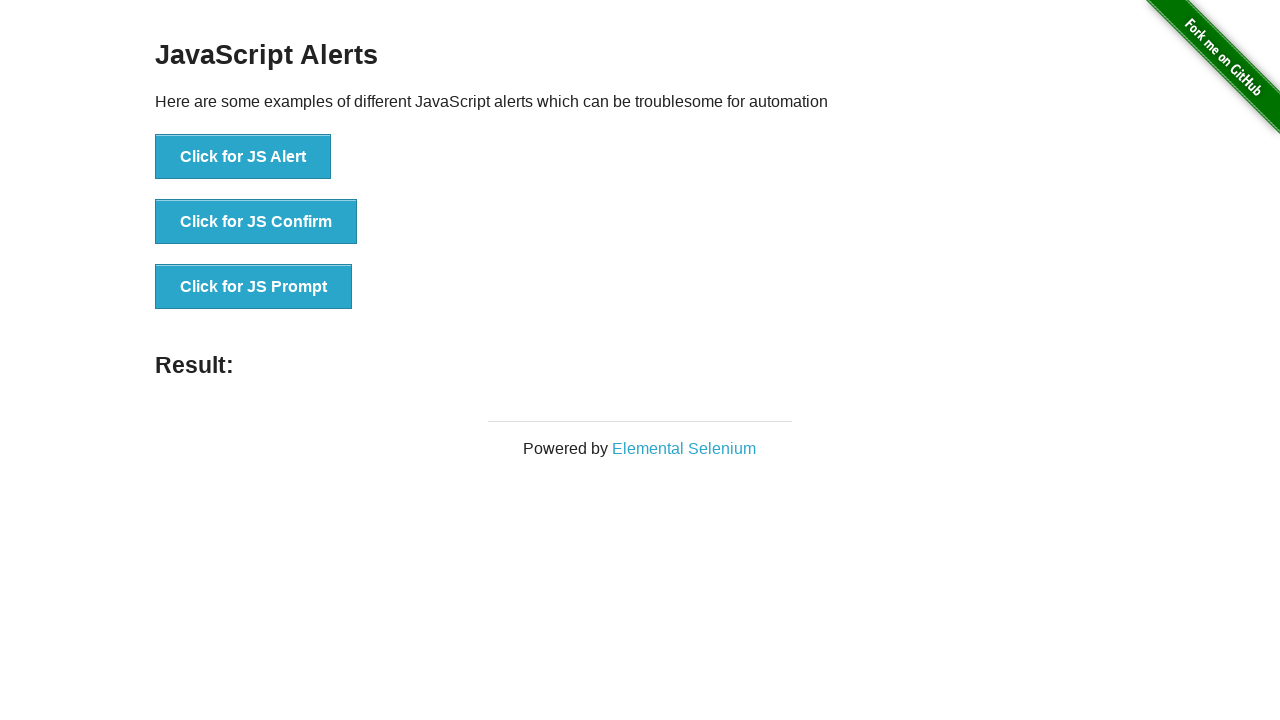

Clicked 'Click for JS Prompt' button to trigger JavaScript prompt at (254, 287) on xpath=//button[text()='Click for JS Prompt']
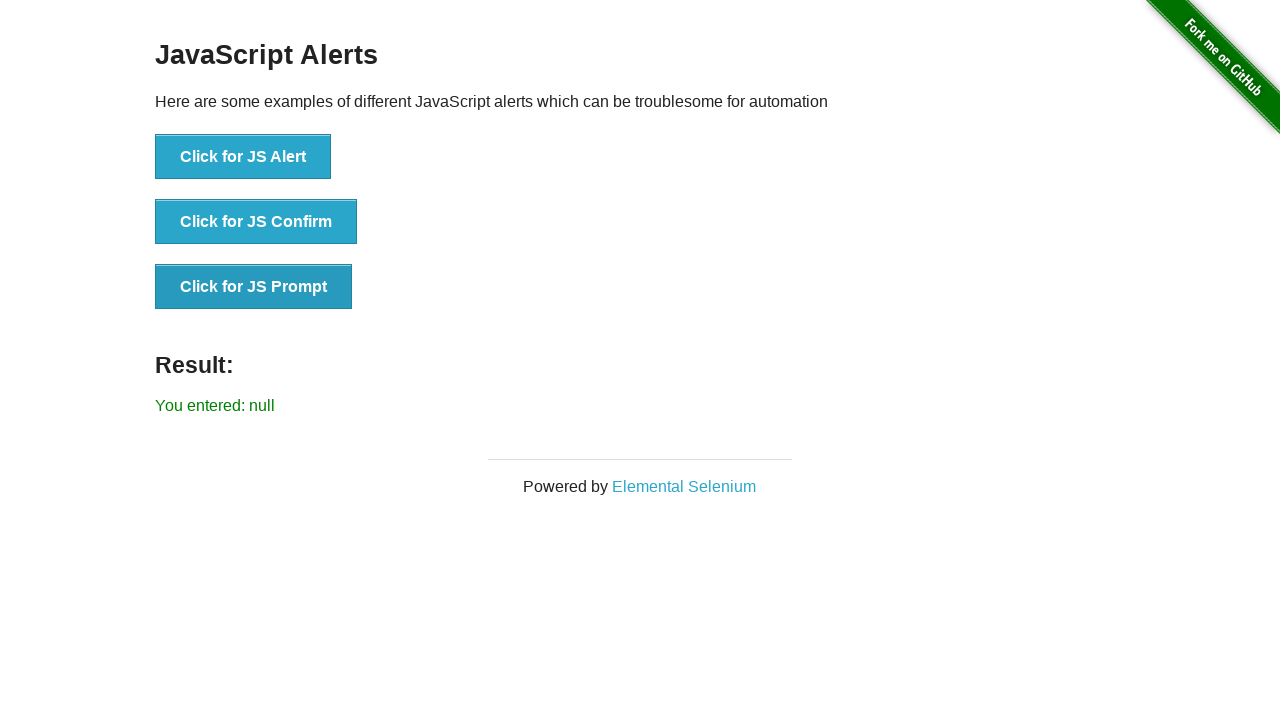

Set up dialog handler to accept prompt with text 'hi this is sneha'
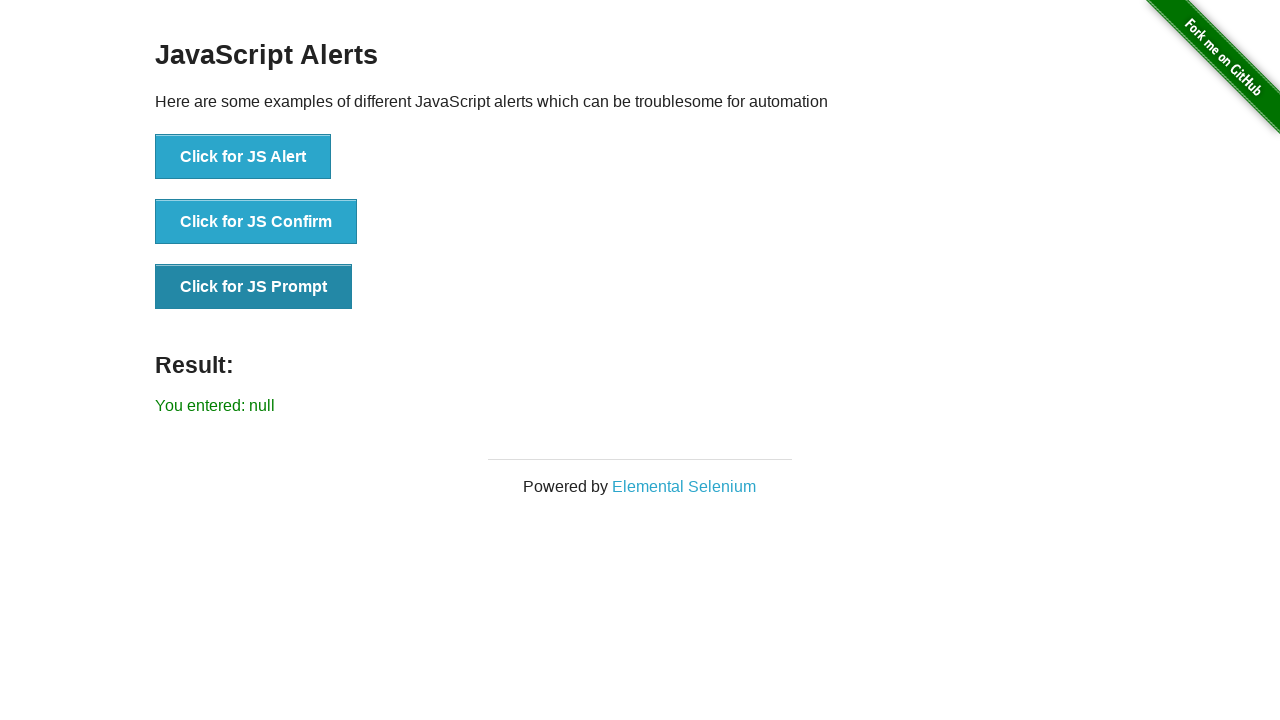

Clicked 'Click for JS Prompt' button to trigger prompt dialog with handler active at (254, 287) on xpath=//button[text()='Click for JS Prompt']
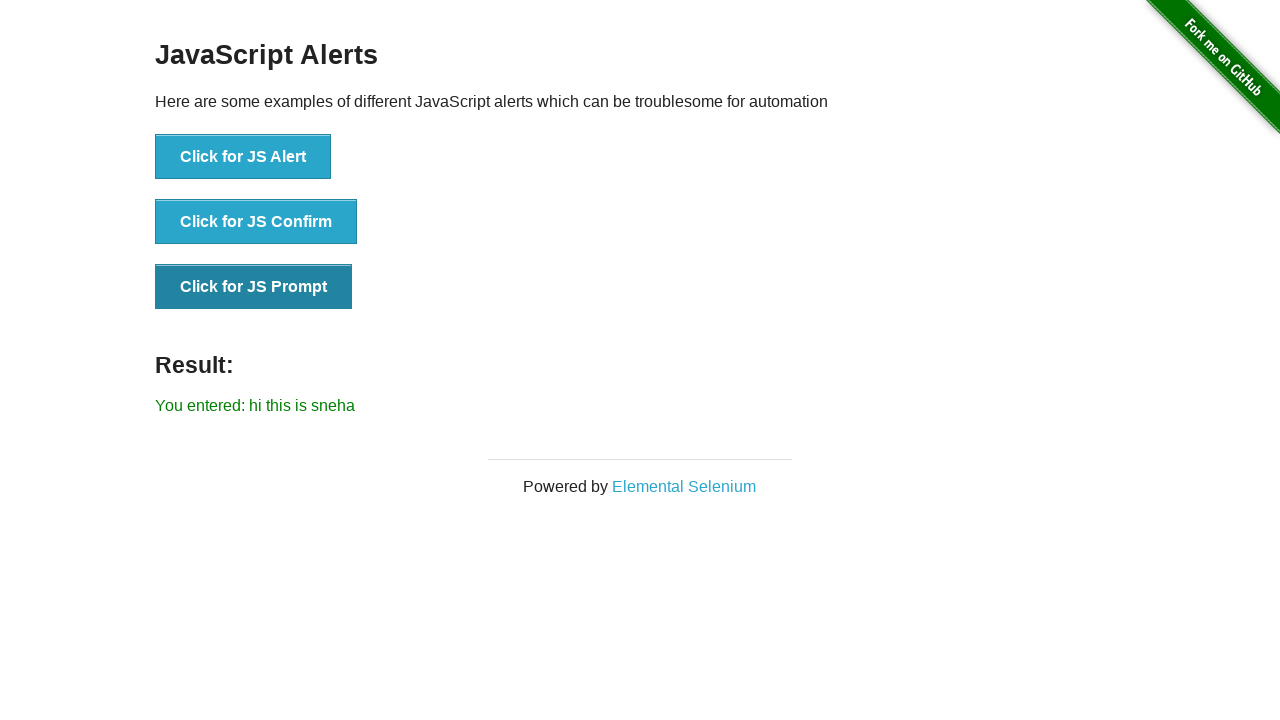

Result element appeared on page after prompt was accepted
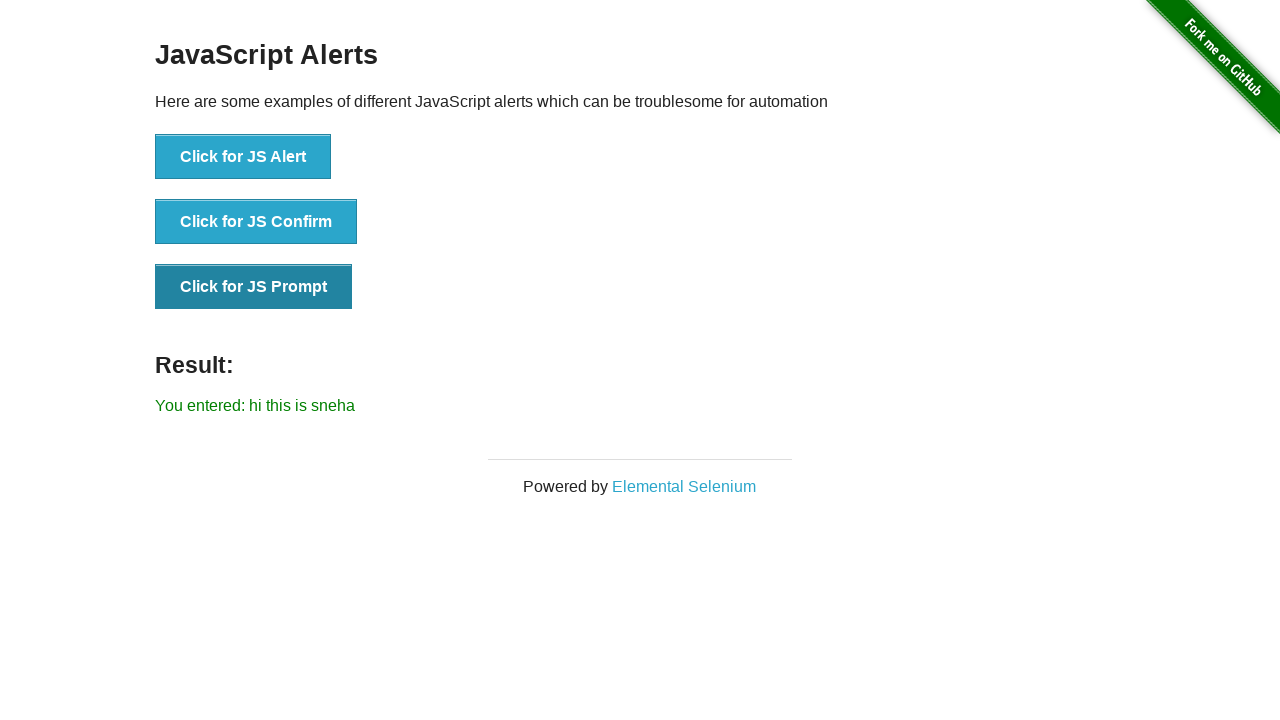

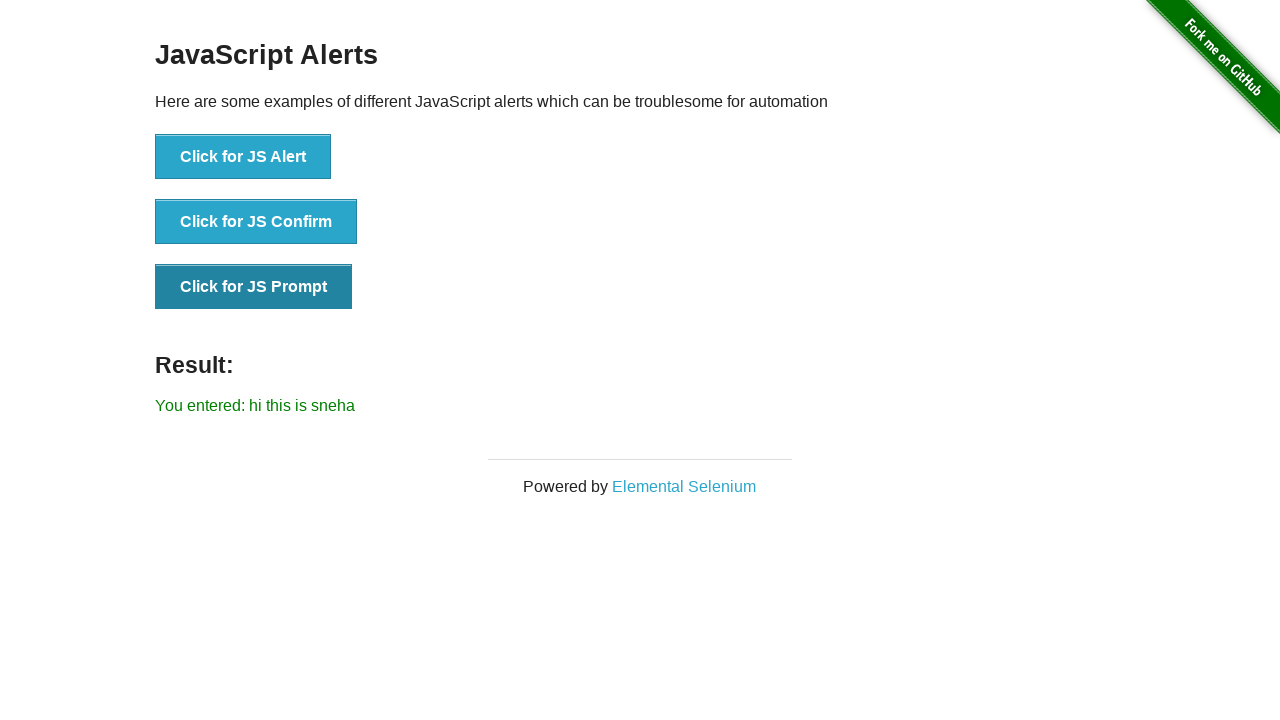